Tests flight search functionality by selecting departure and destination cities, choosing a travel date, and submitting the search

Starting URL: https://rahulshettyacademy.com/dropdownsPractise

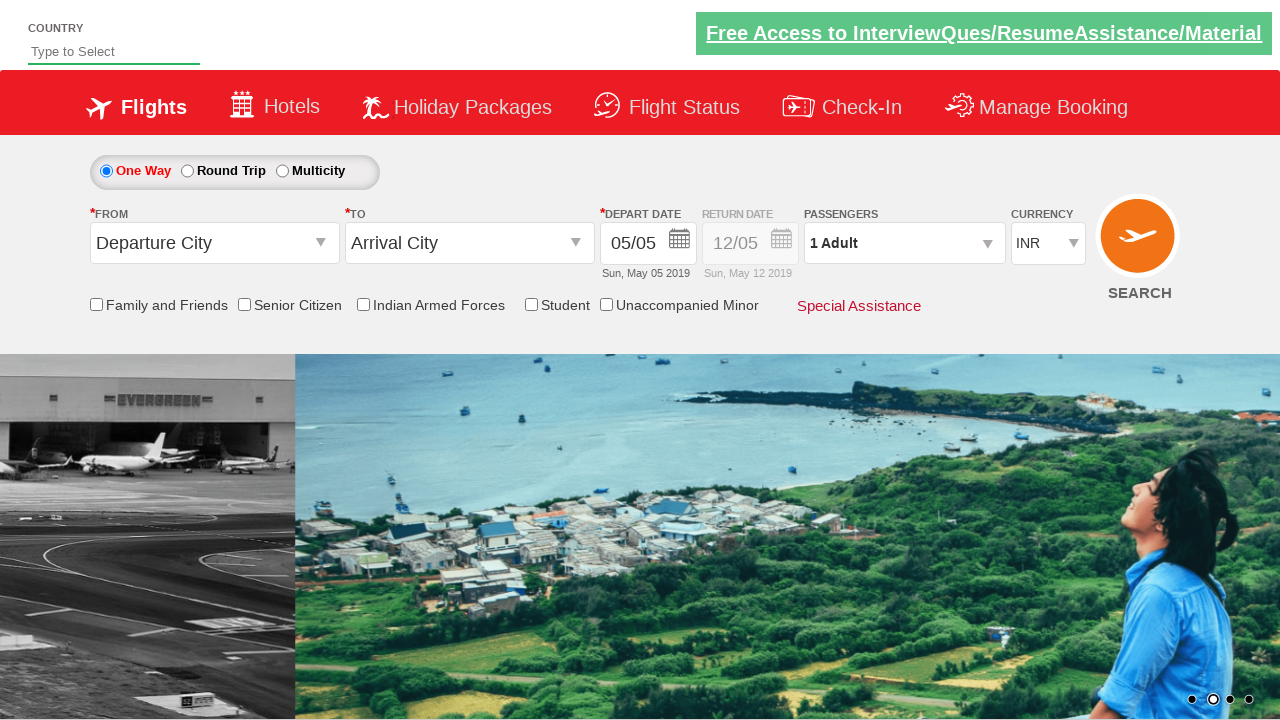

Clicked departure city dropdown at (214, 243) on input#ctl00_mainContent_ddl_originStation1_CTXT
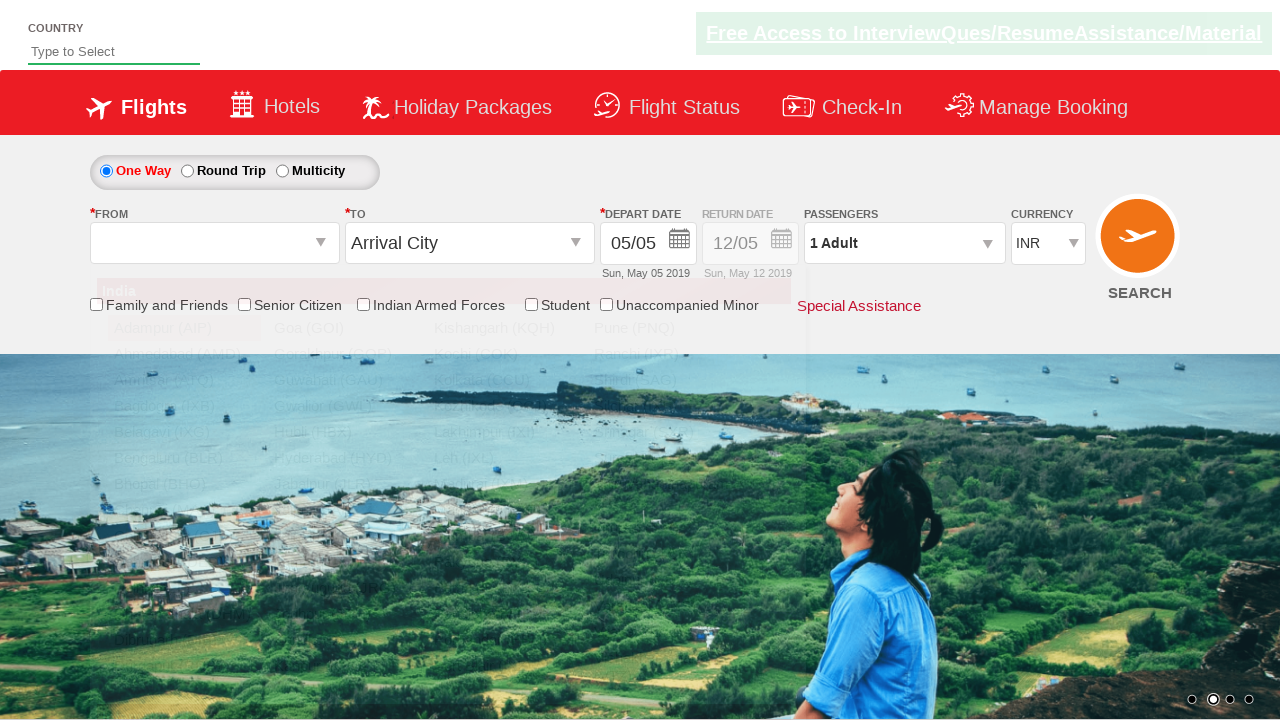

Selected departure city AIP at (184, 328) on div#glsctl00_mainContent_ddl_originStation1_CTNR a[value='AIP']
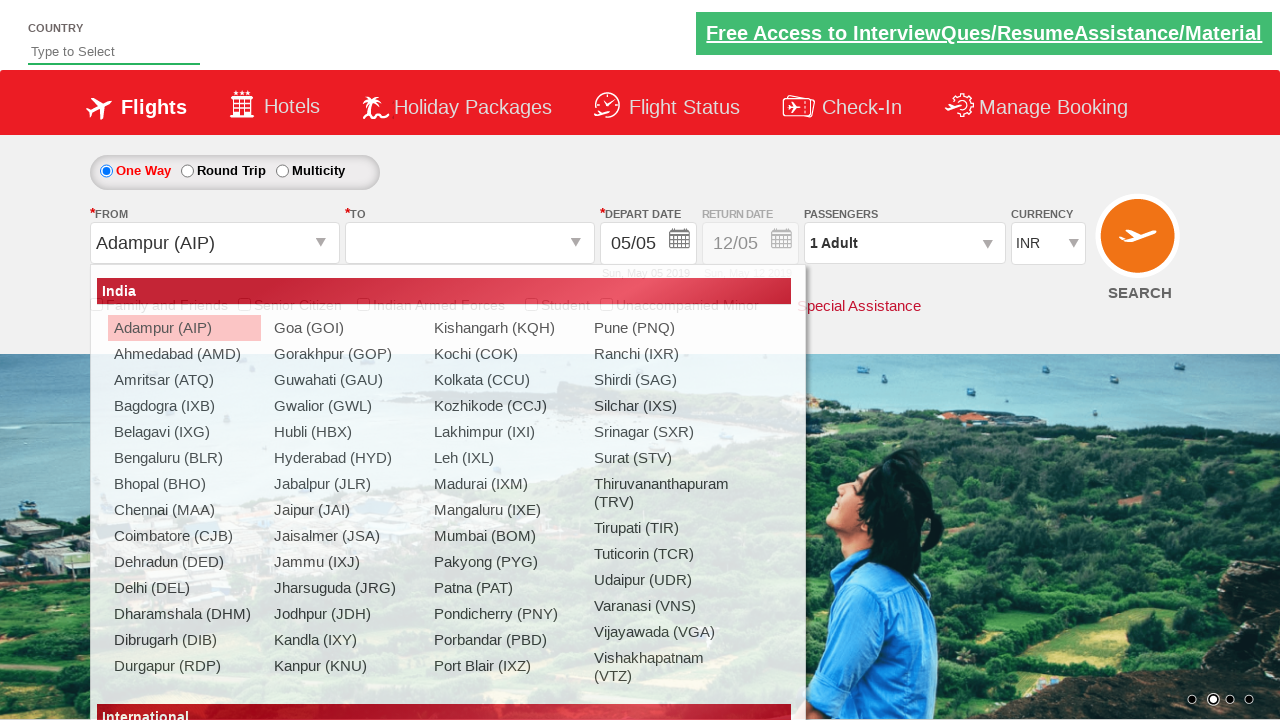

Selected destination city DEL at (599, 328) on div#glsctl00_mainContent_ddl_destinationStation1_CTNR a[value='DEL']
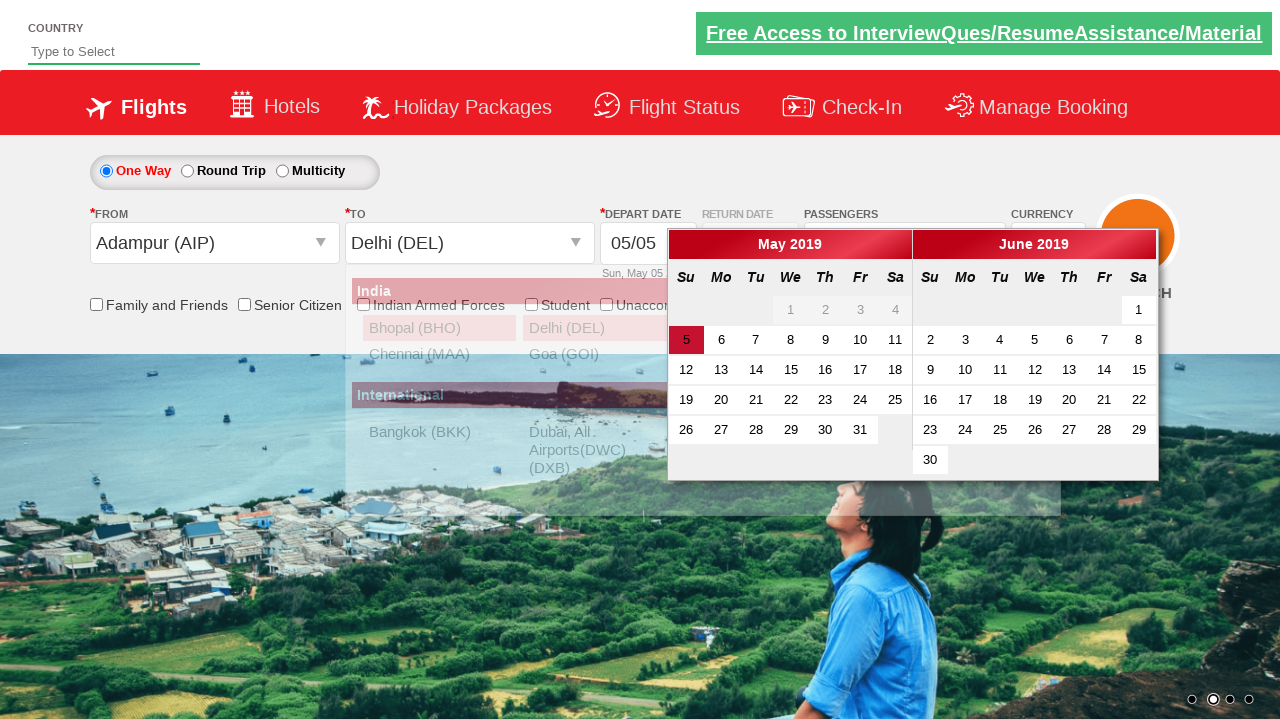

Selected travel date May 8th at (791, 340) on div#ui-datepicker-div td[data-month='4'] a:has-text('8')
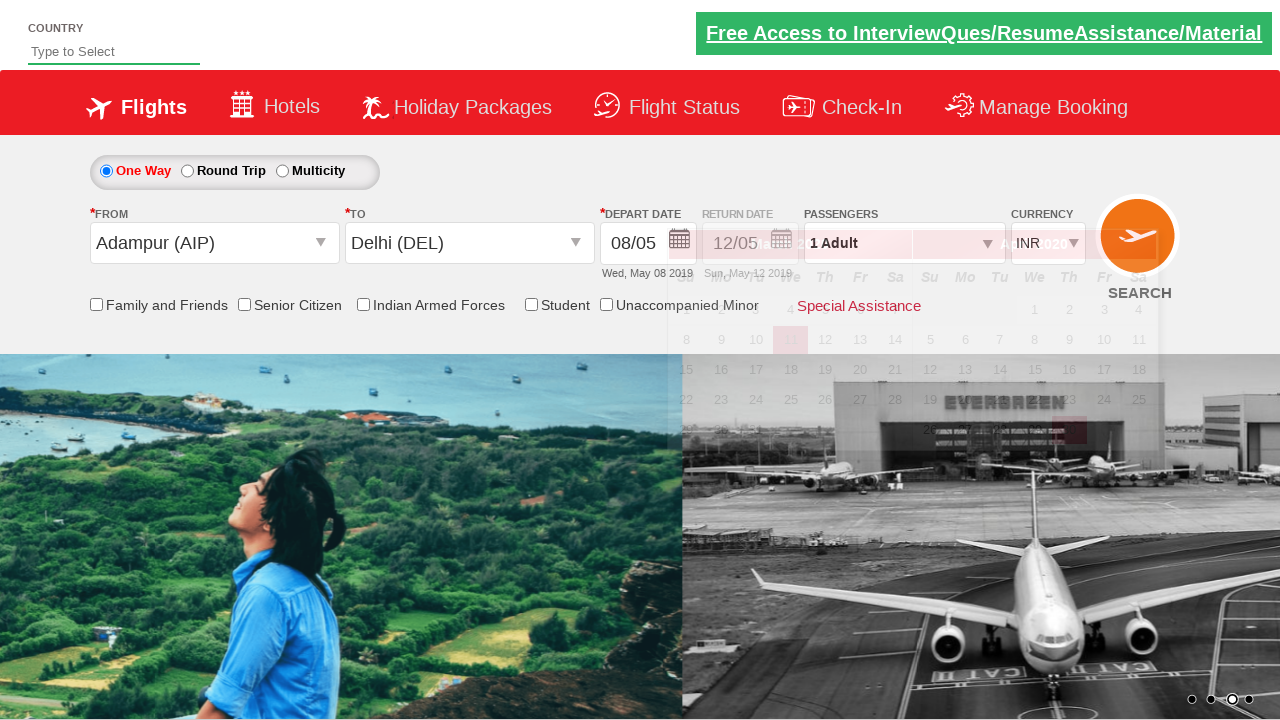

Clicked search button to find flights at (1140, 245) on input#ctl00_mainContent_btn_FindFlights
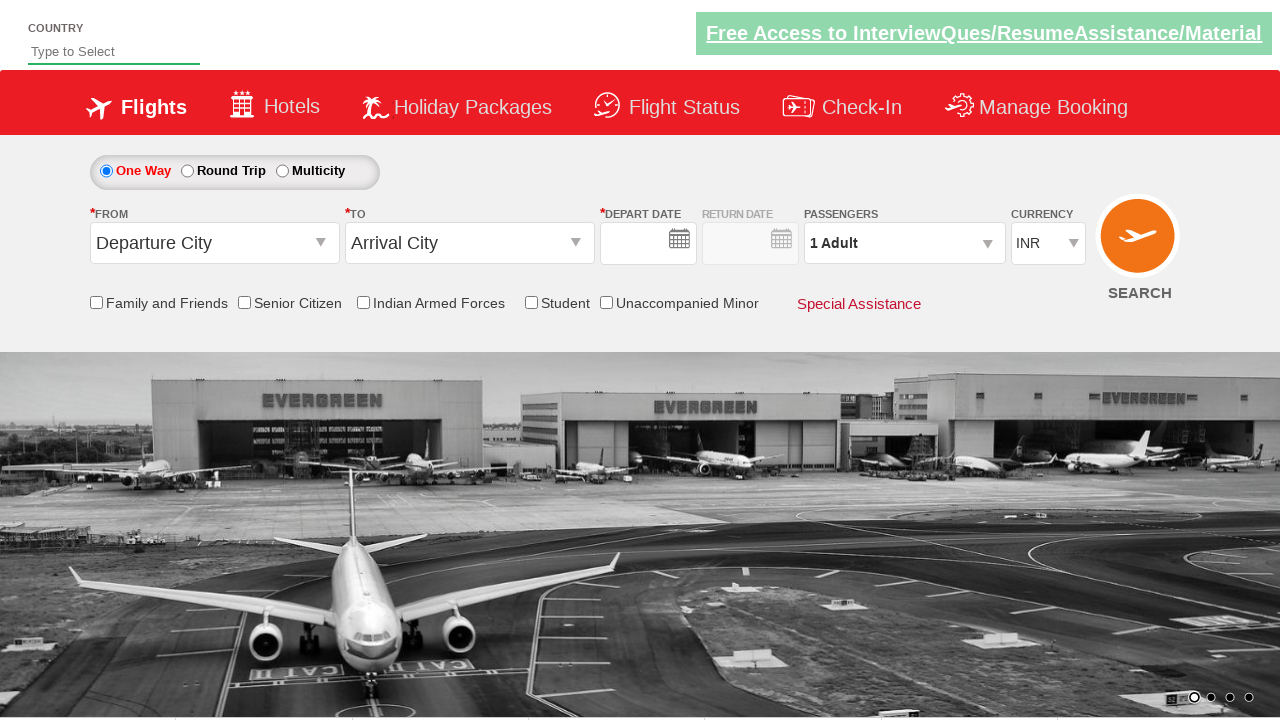

Waited for flight search results to load
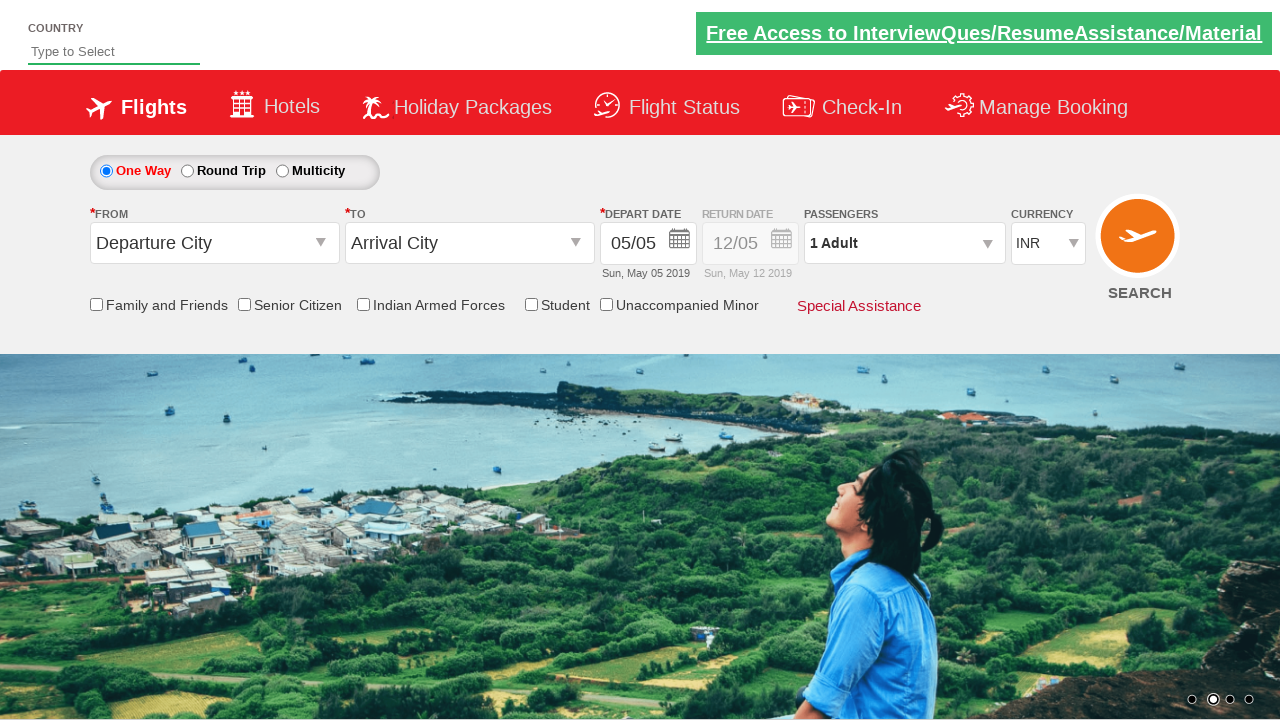

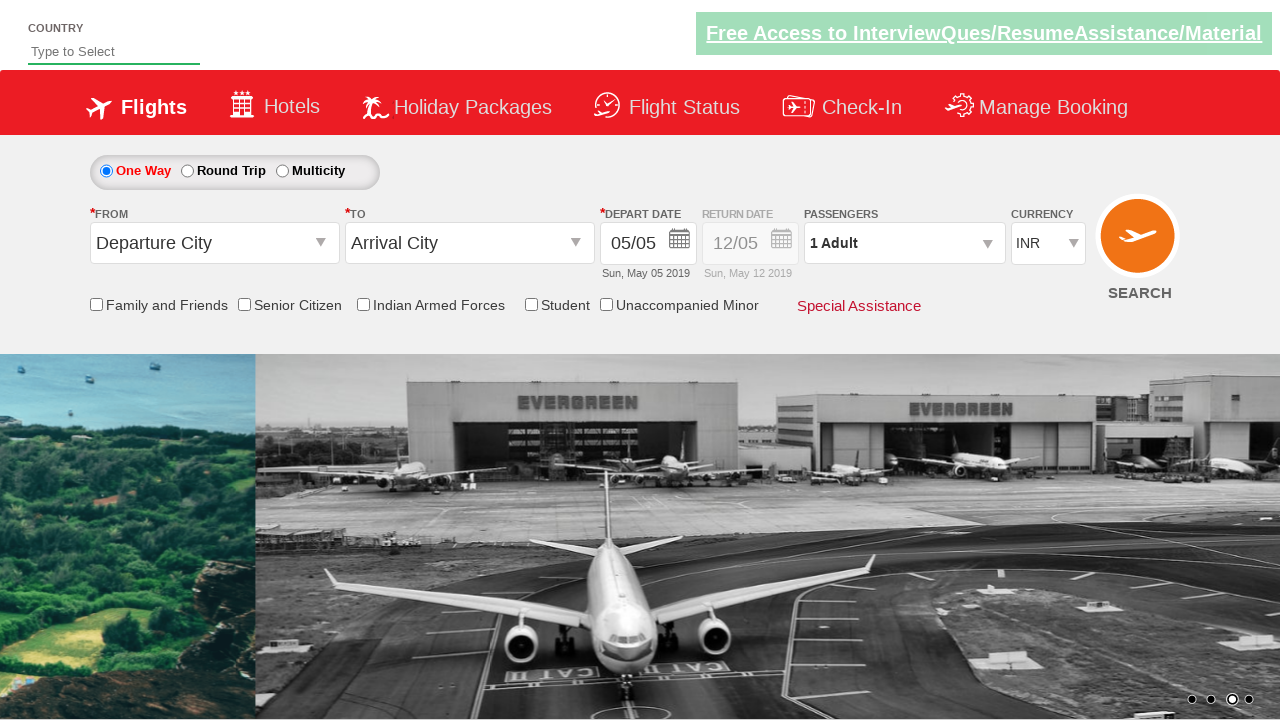